Navigates to a football statistics website, selects all matches, filters by Spain, and interacts with the match data table

Starting URL: https://www.adamchoi.co.uk/teamgoals/detailed

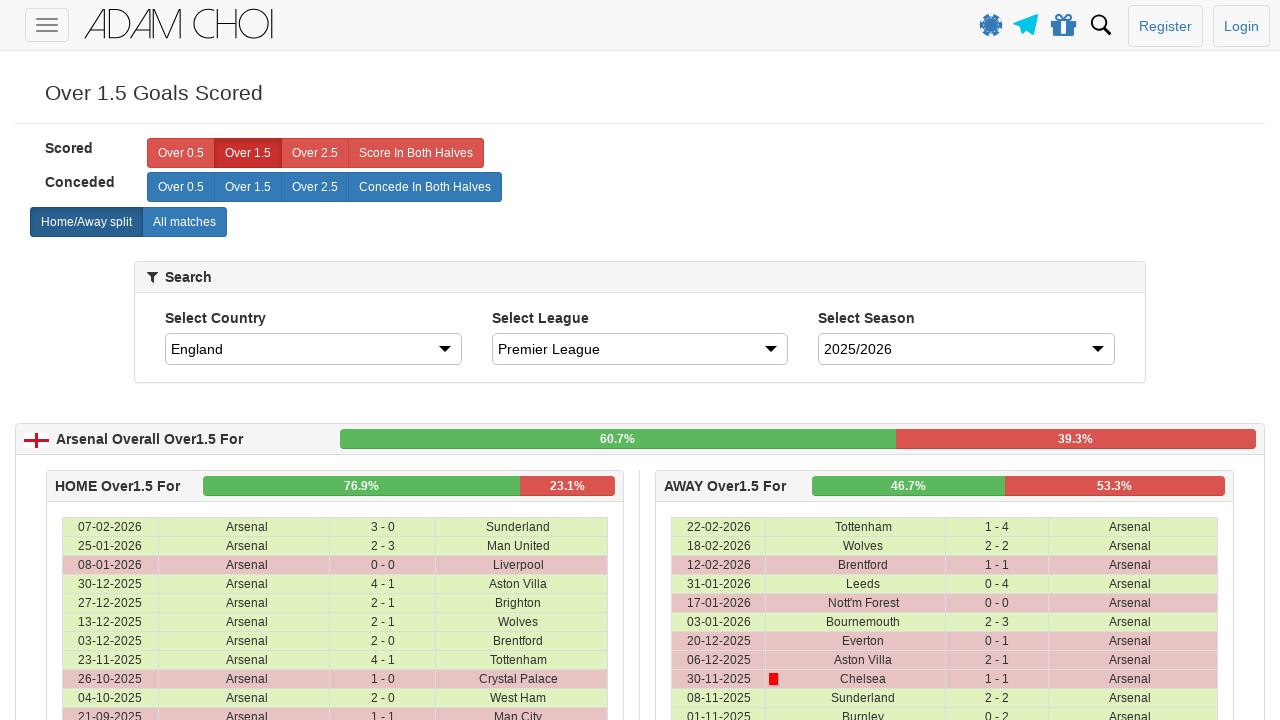

Clicked 'All matches' button at (184, 222) on xpath=//label[@analytics-event="All matches"]
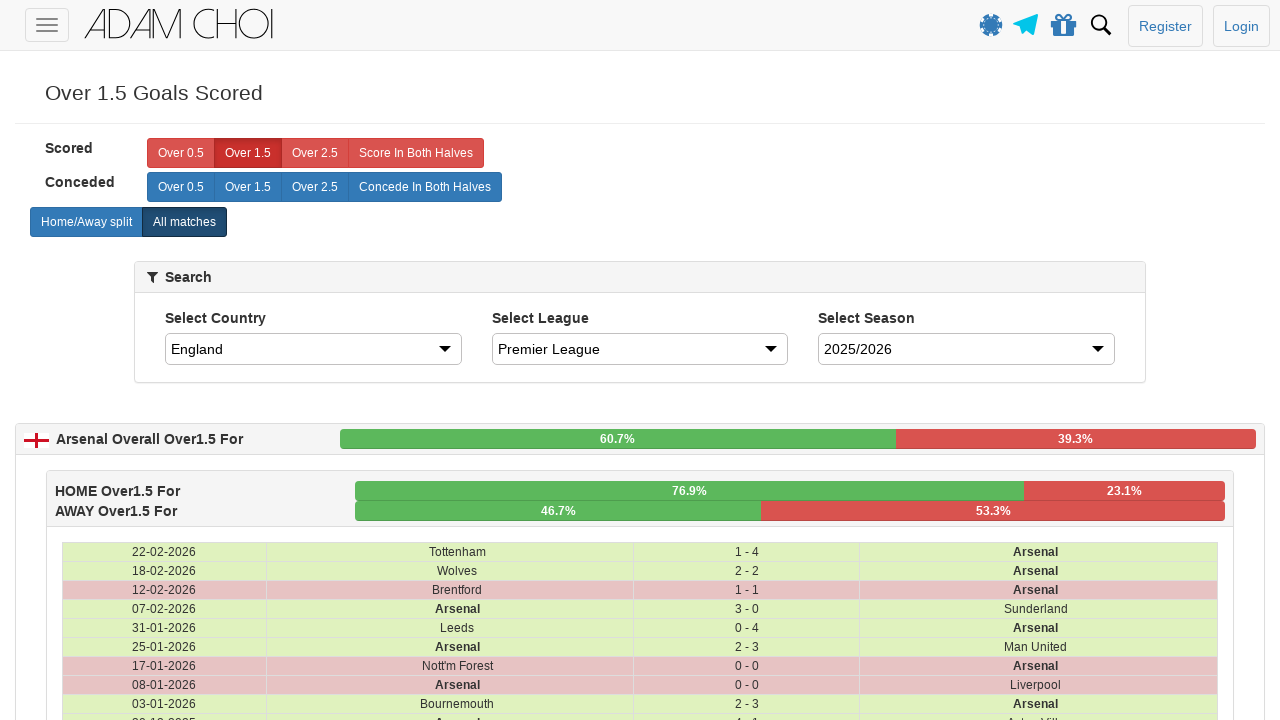

Waited 2 seconds for page to update after clicking 'All matches'
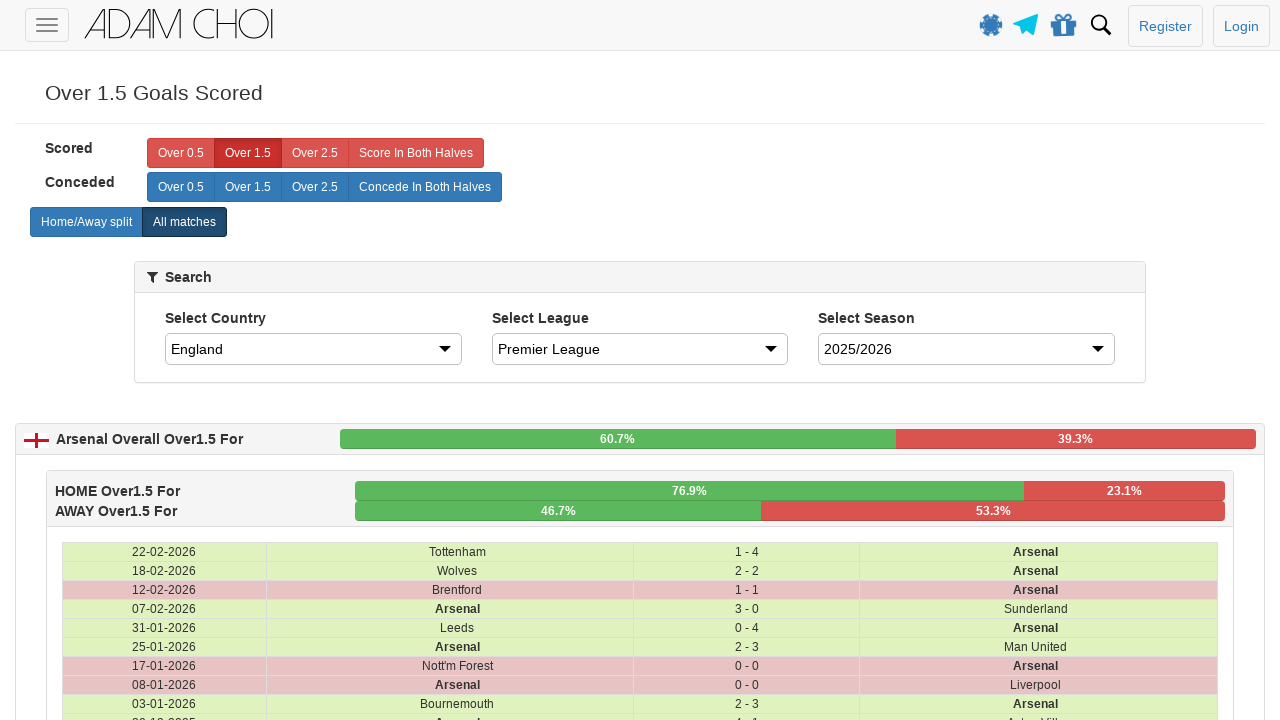

Selected Spain from the country dropdown on #country
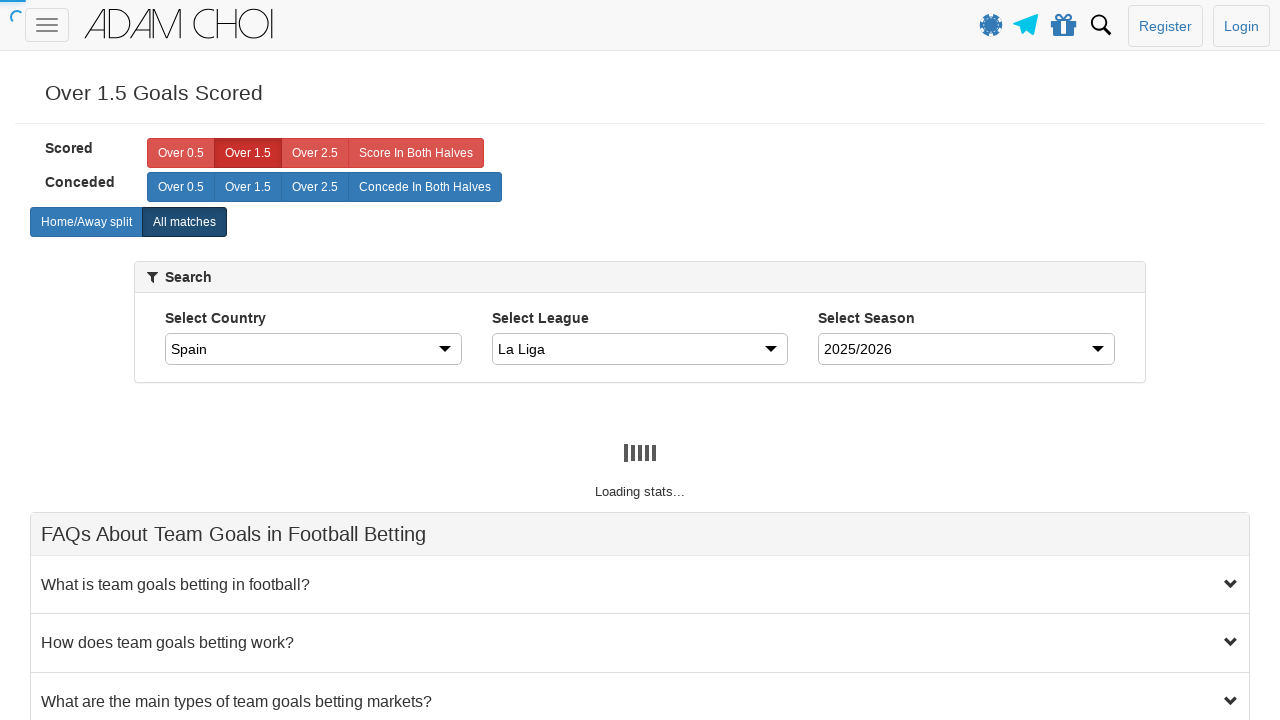

Waited 2 seconds for table to update with Spain filter
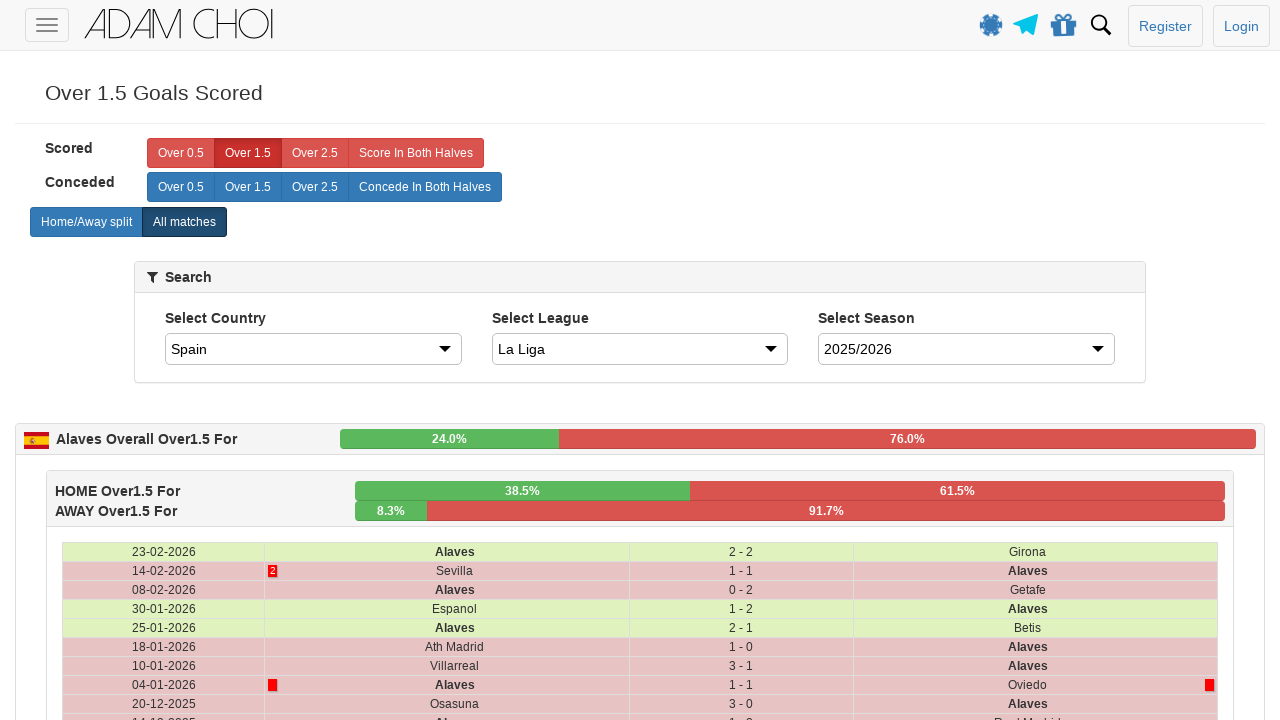

Verified match data table rows are present
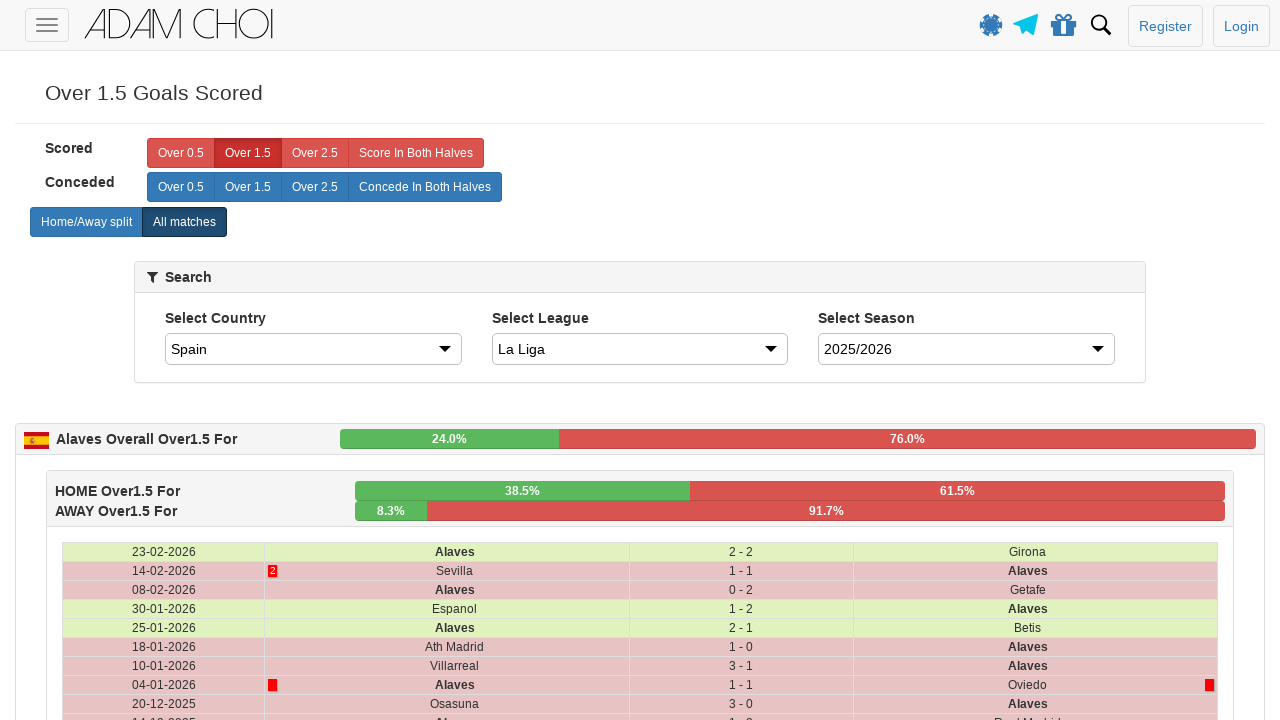

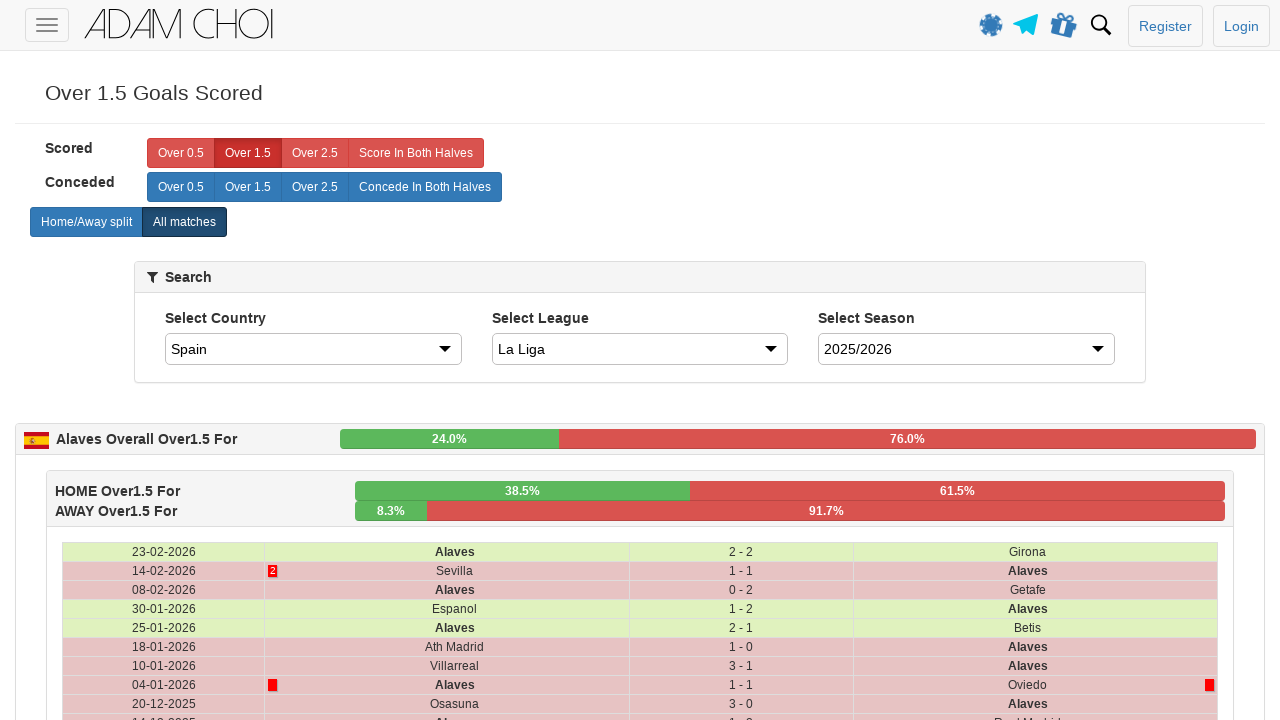